Tests checkbox functionality by verifying initial states, clicking to toggle checkboxes, and verifying the state changes after each click.

Starting URL: http://the-internet.herokuapp.com/checkboxes

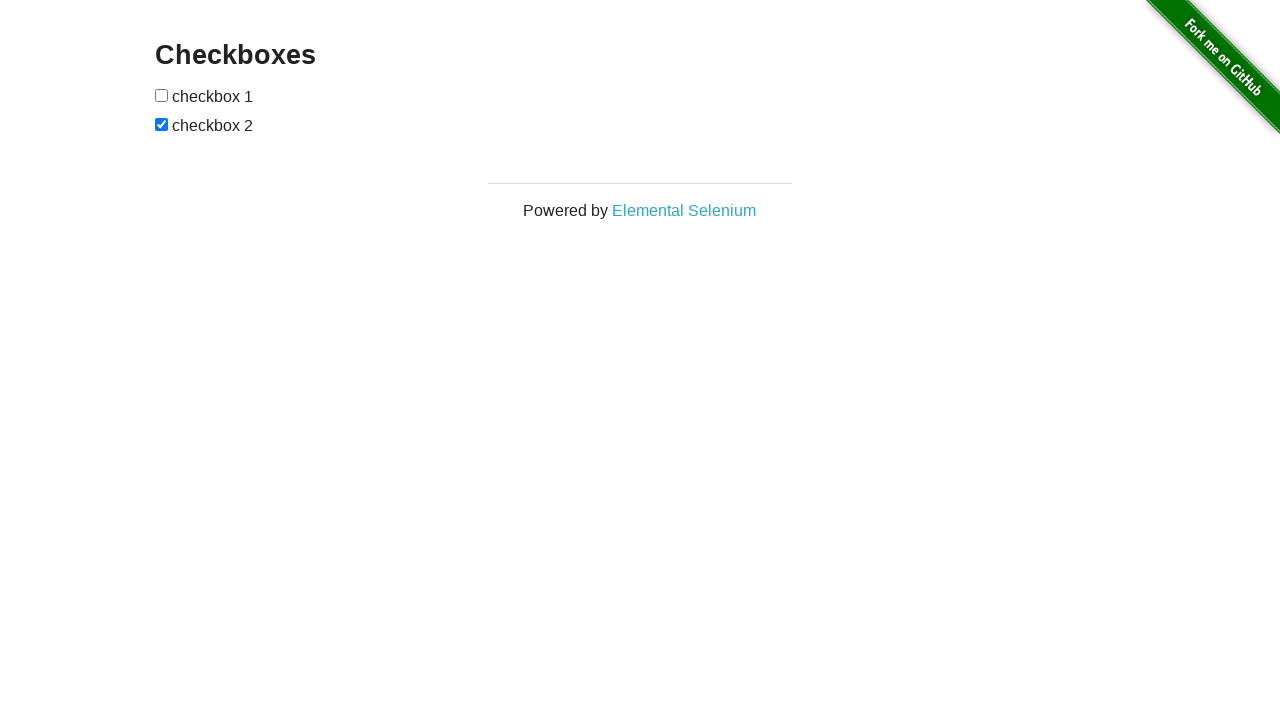

Located all checkboxes on the page
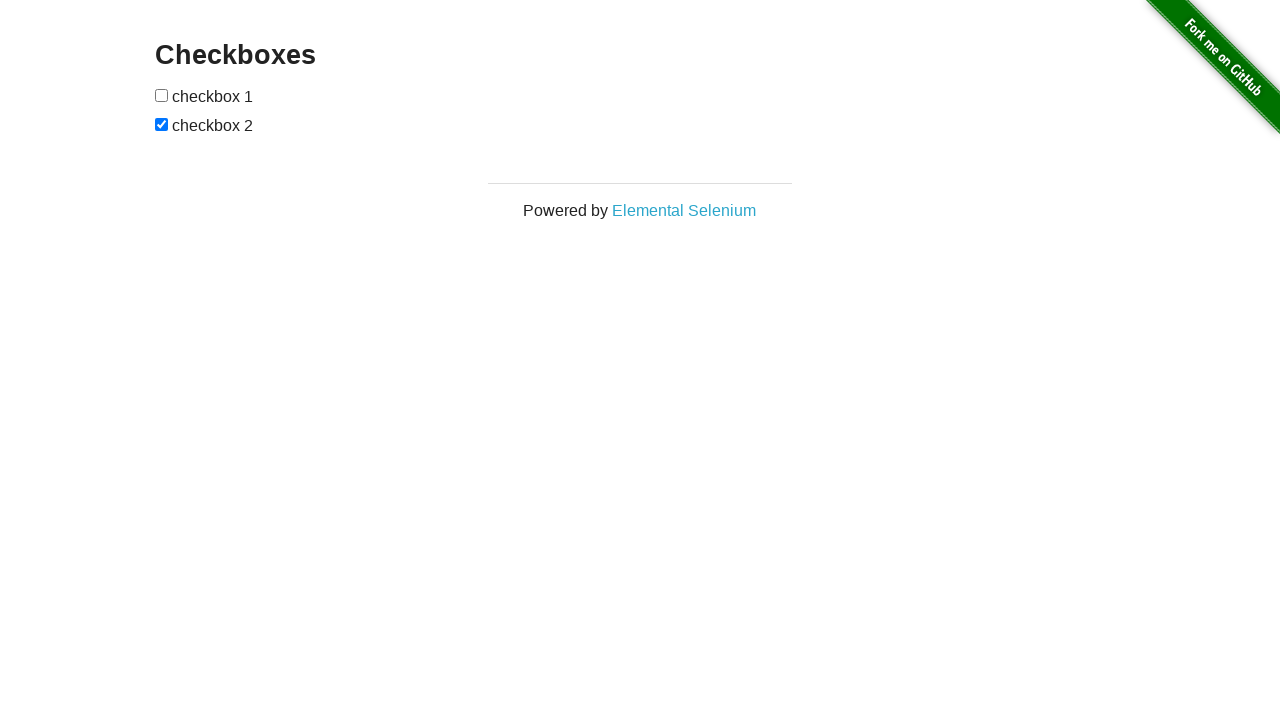

Verified first checkbox is not selected initially
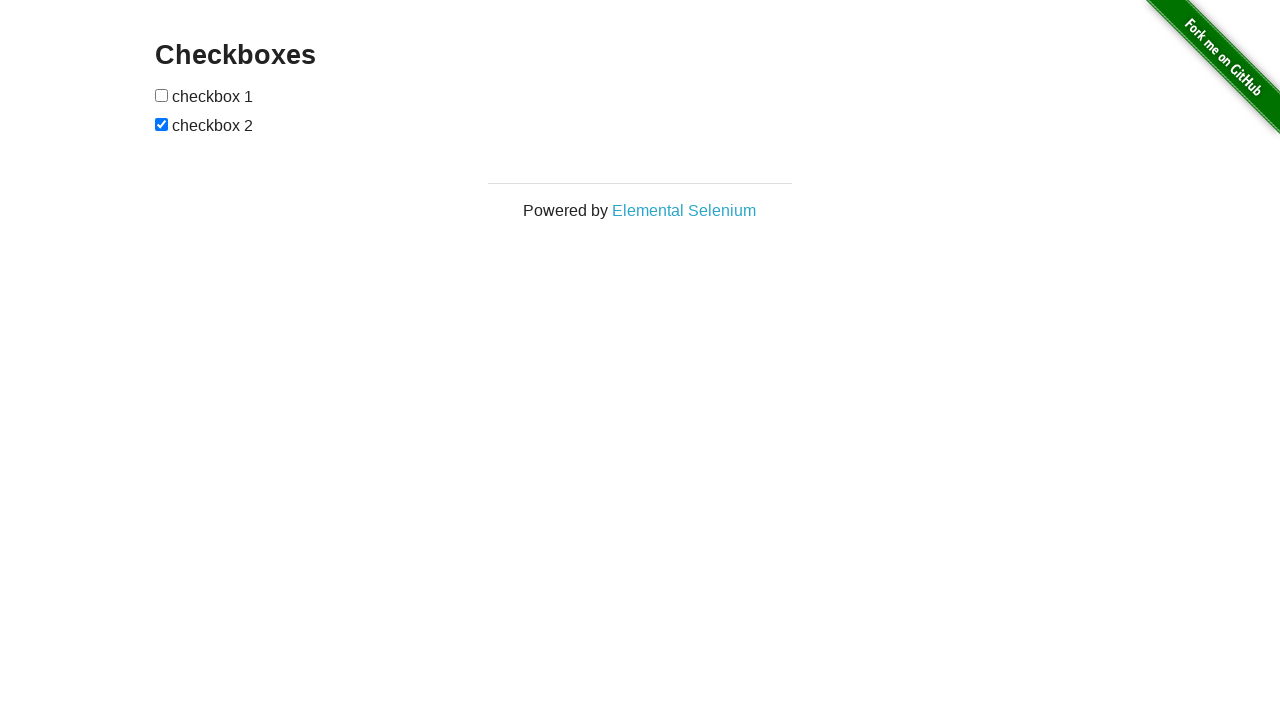

Clicked first checkbox to select it at (162, 95) on input[type='checkbox'] >> nth=0
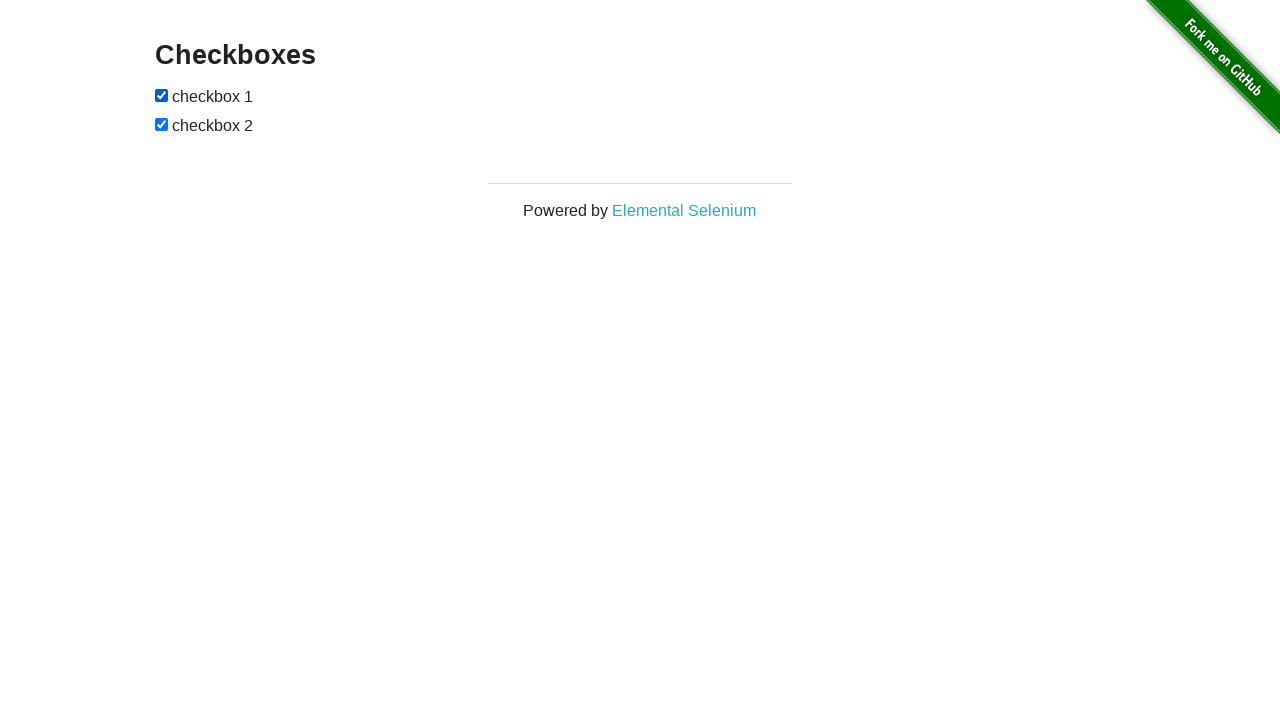

Verified first checkbox is now selected
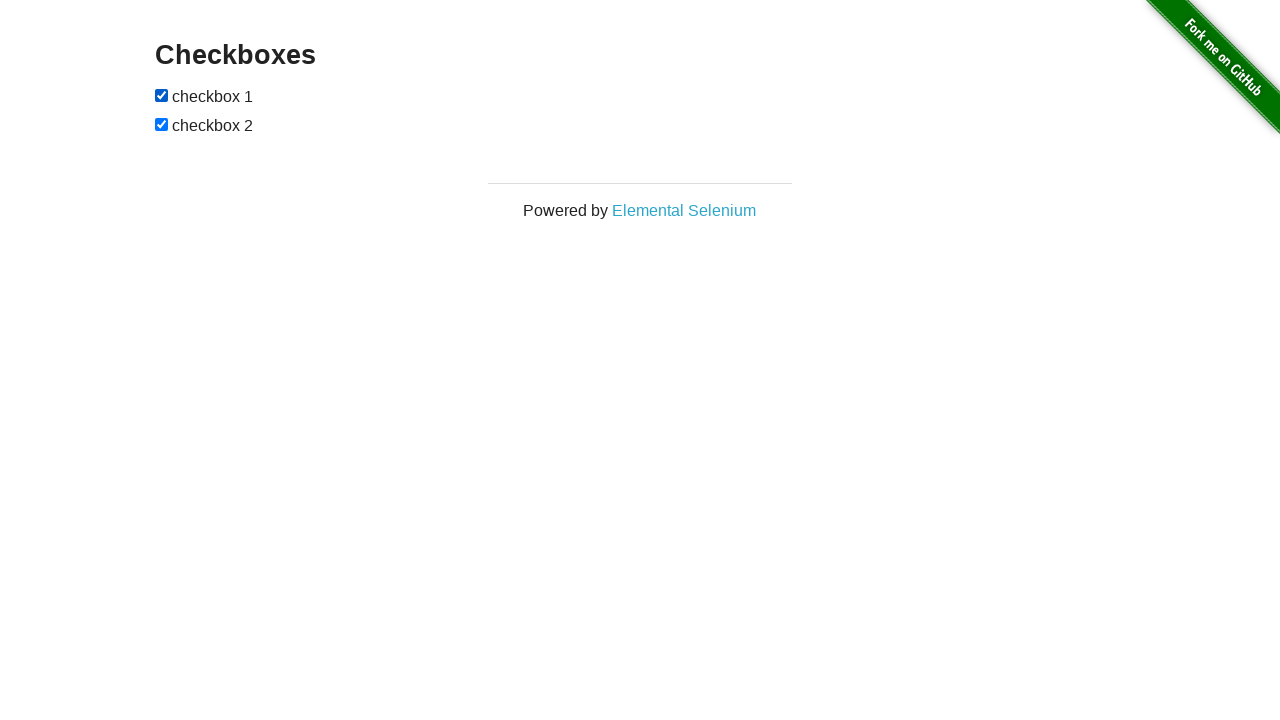

Verified second checkbox is selected initially
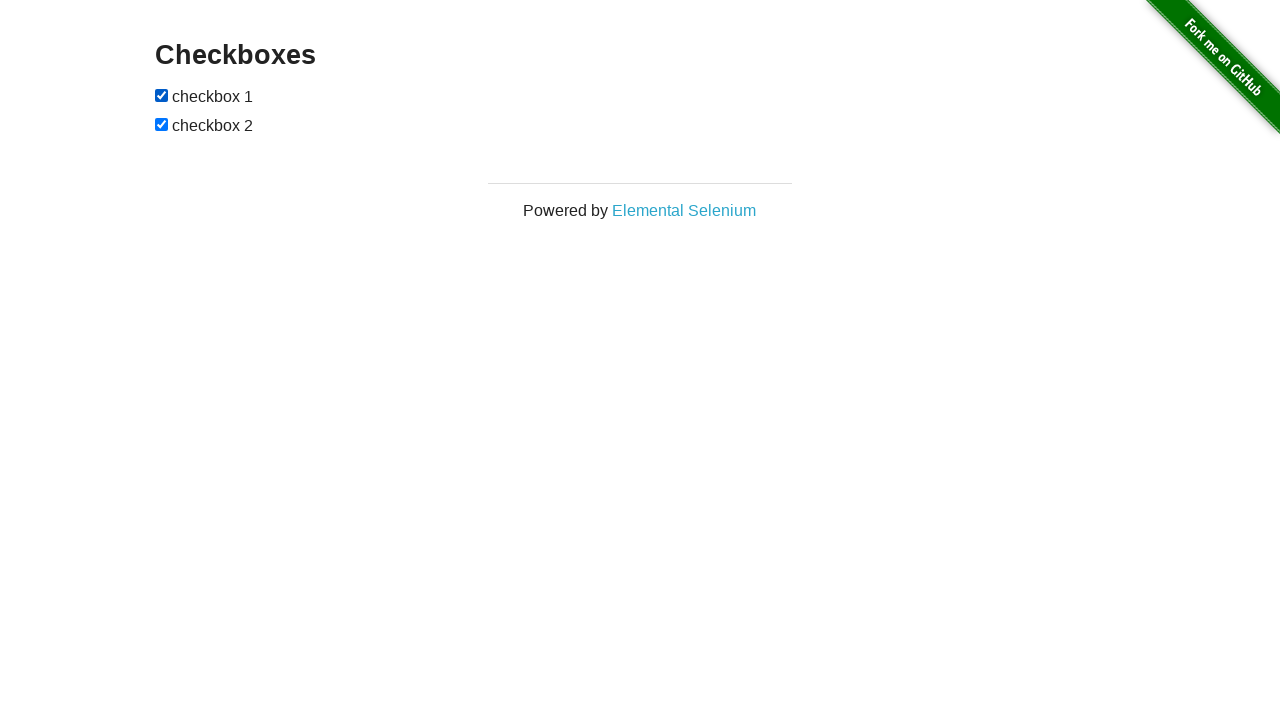

Clicked second checkbox to deselect it at (162, 124) on input[type='checkbox'] >> nth=1
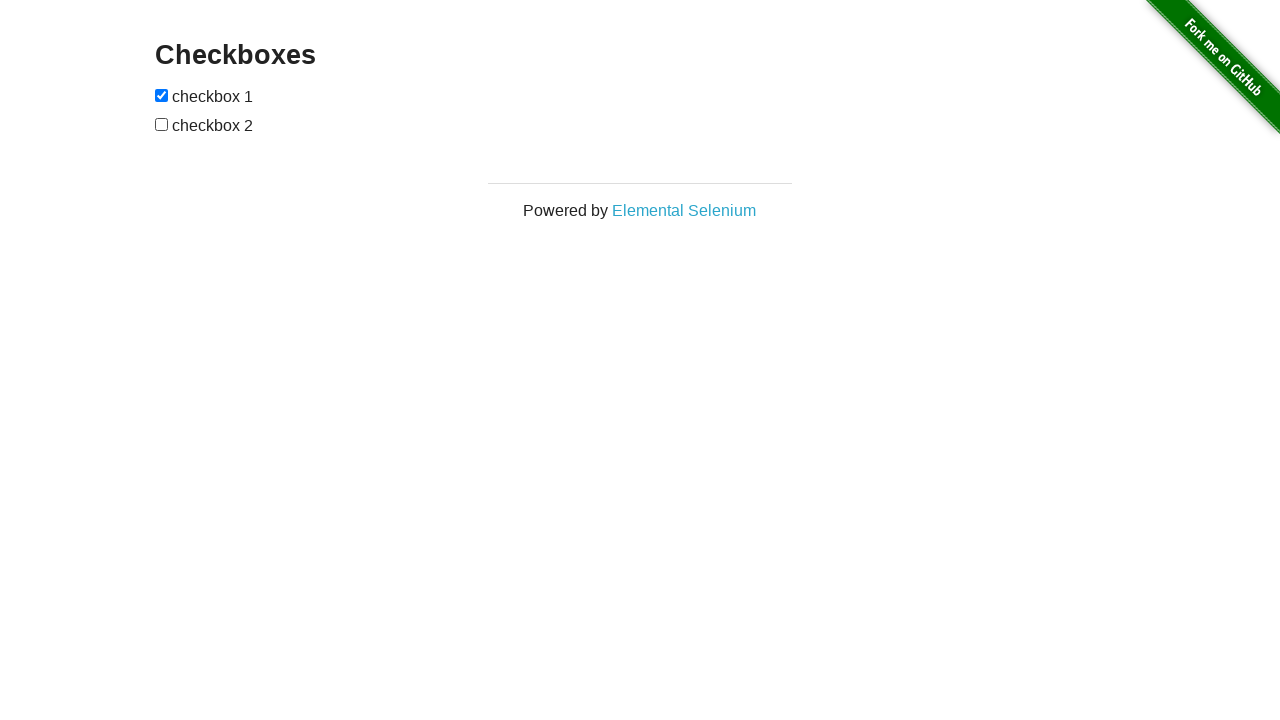

Verified second checkbox is now deselected
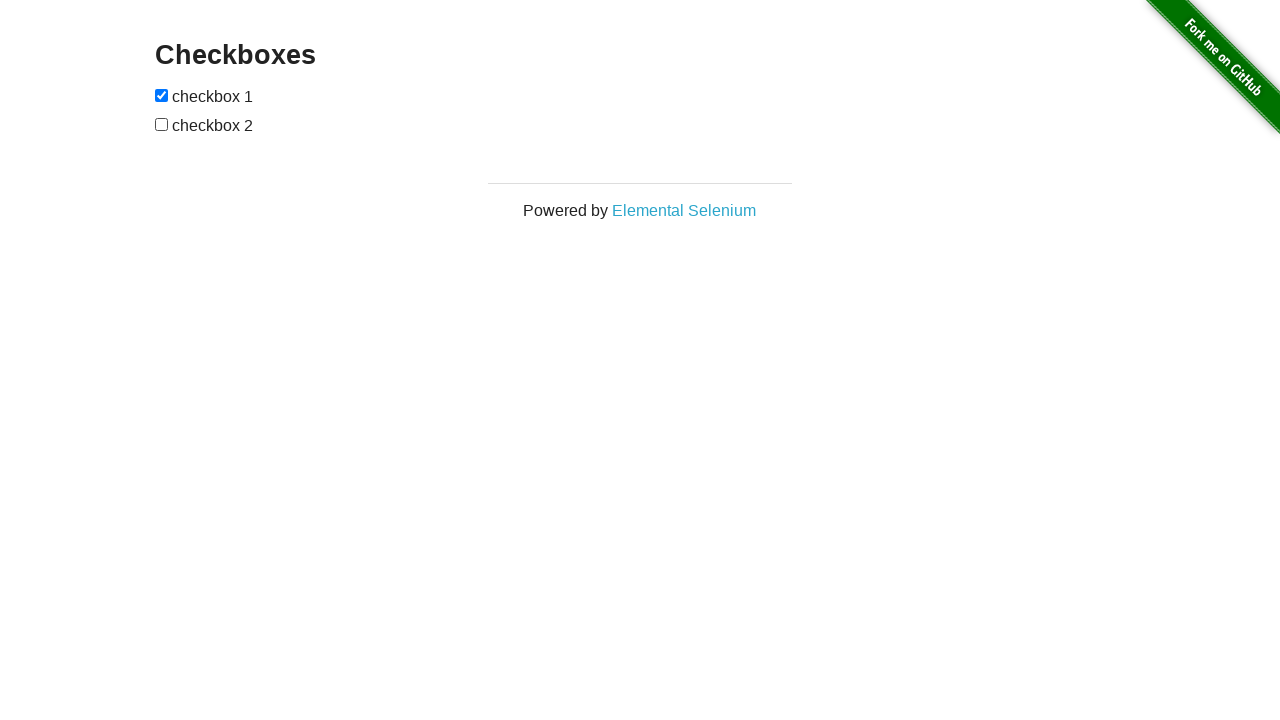

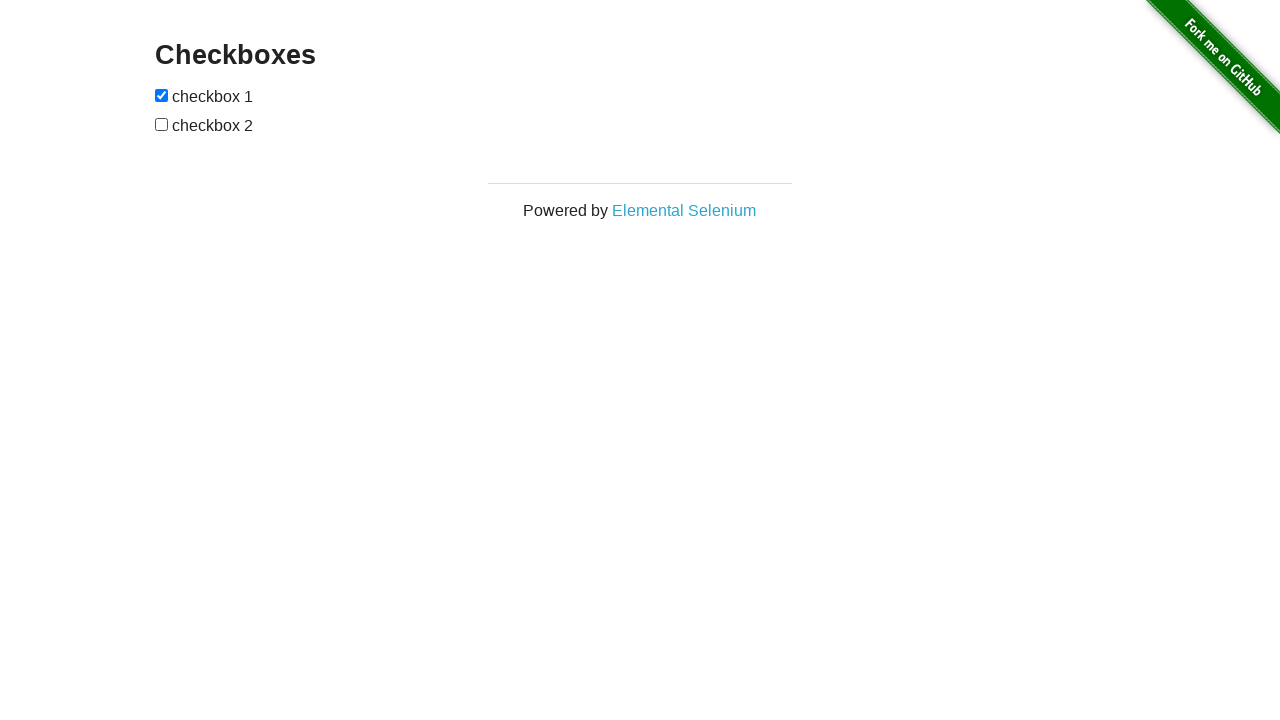